Tests that new todo items are appended to the bottom of the list by creating 3 items and verifying count

Starting URL: https://demo.playwright.dev/todomvc

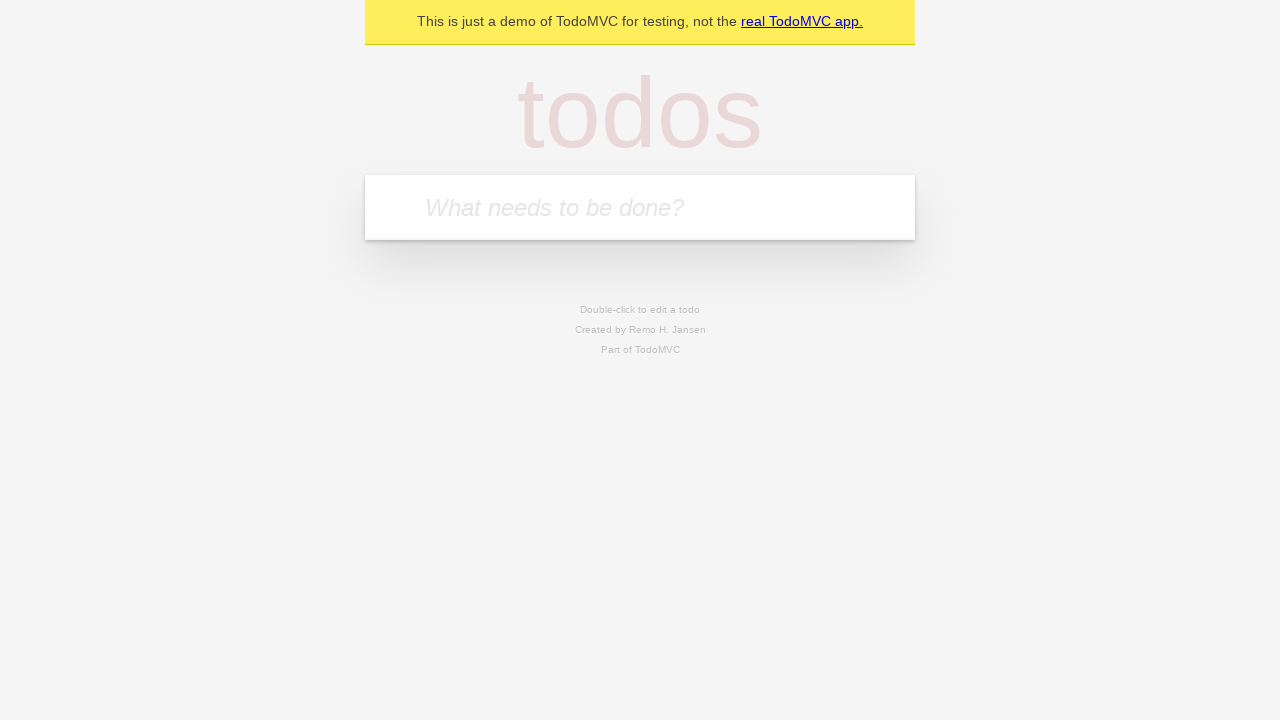

Filled todo input with 'buy some cheese' on internal:attr=[placeholder="What needs to be done?"i]
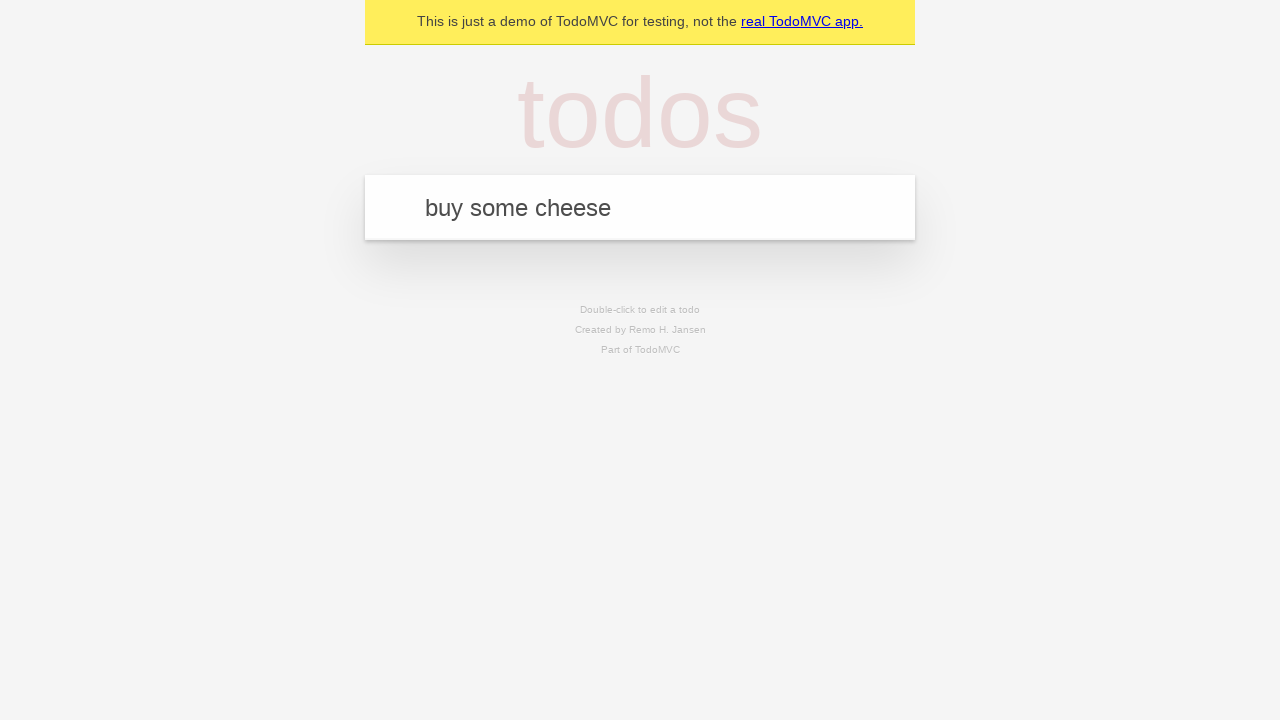

Pressed Enter to create first todo item on internal:attr=[placeholder="What needs to be done?"i]
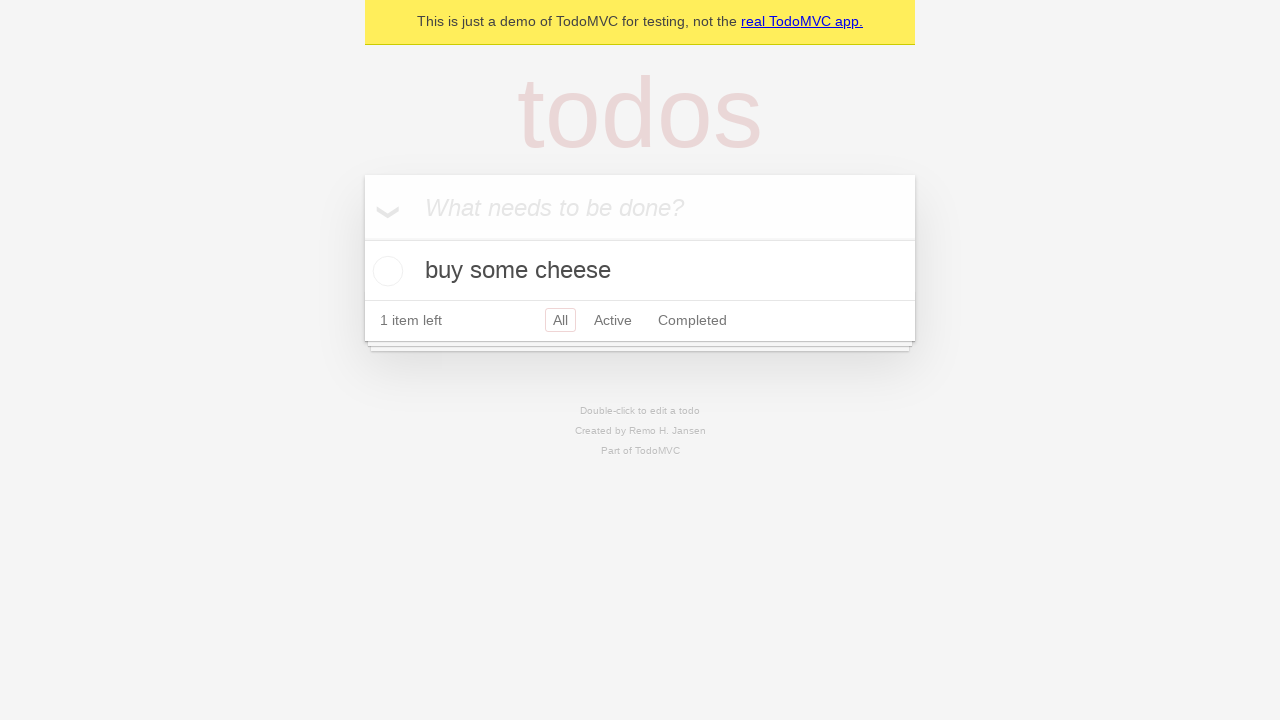

Filled todo input with 'feed the cat' on internal:attr=[placeholder="What needs to be done?"i]
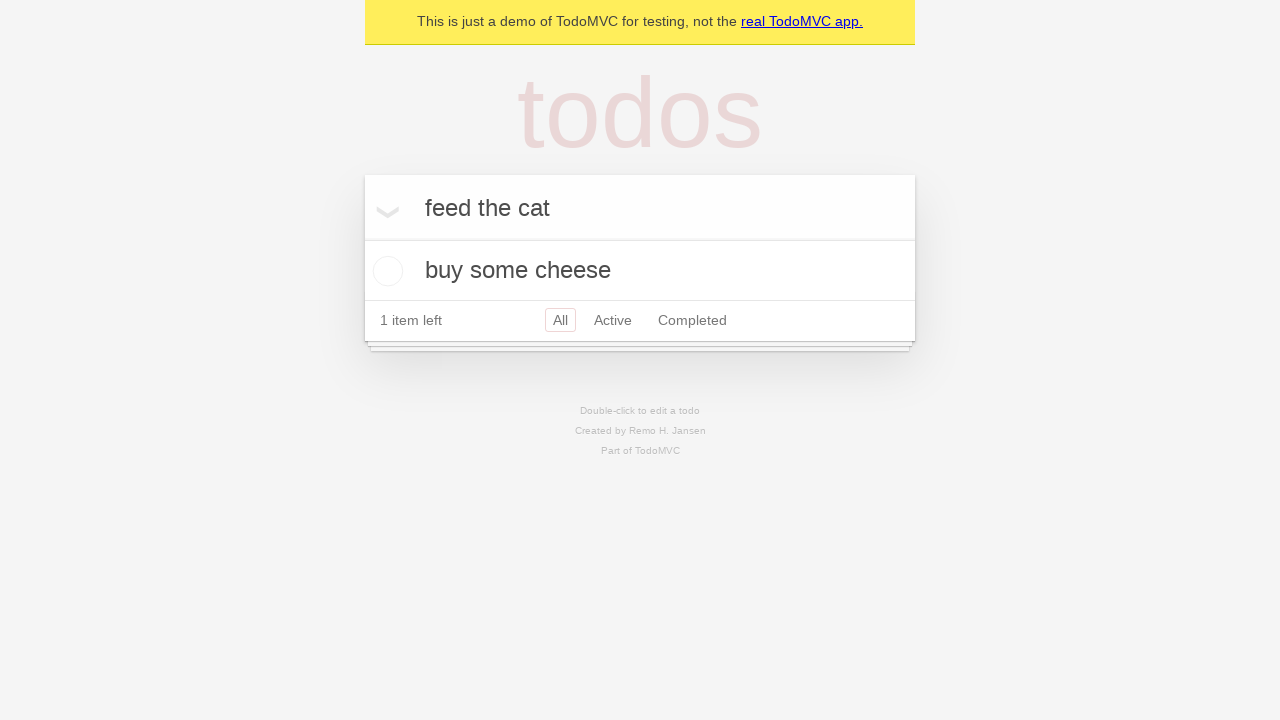

Pressed Enter to create second todo item on internal:attr=[placeholder="What needs to be done?"i]
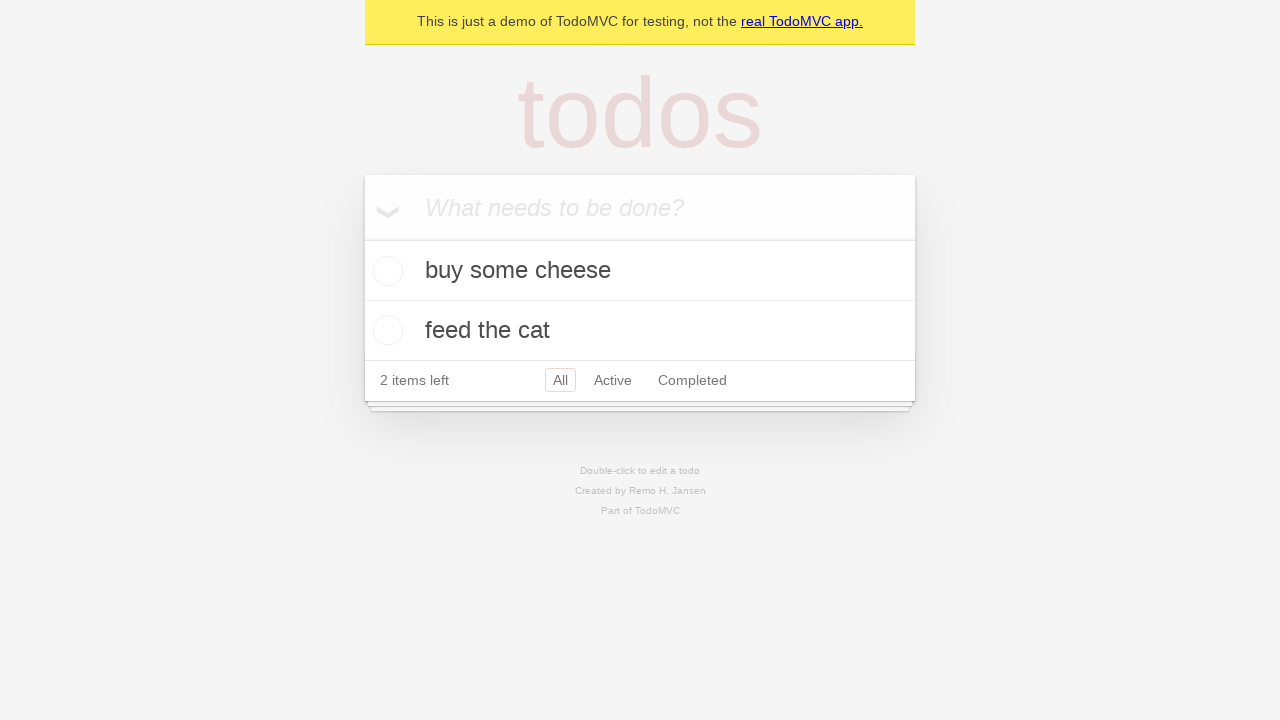

Filled todo input with 'book a doctors appointment' on internal:attr=[placeholder="What needs to be done?"i]
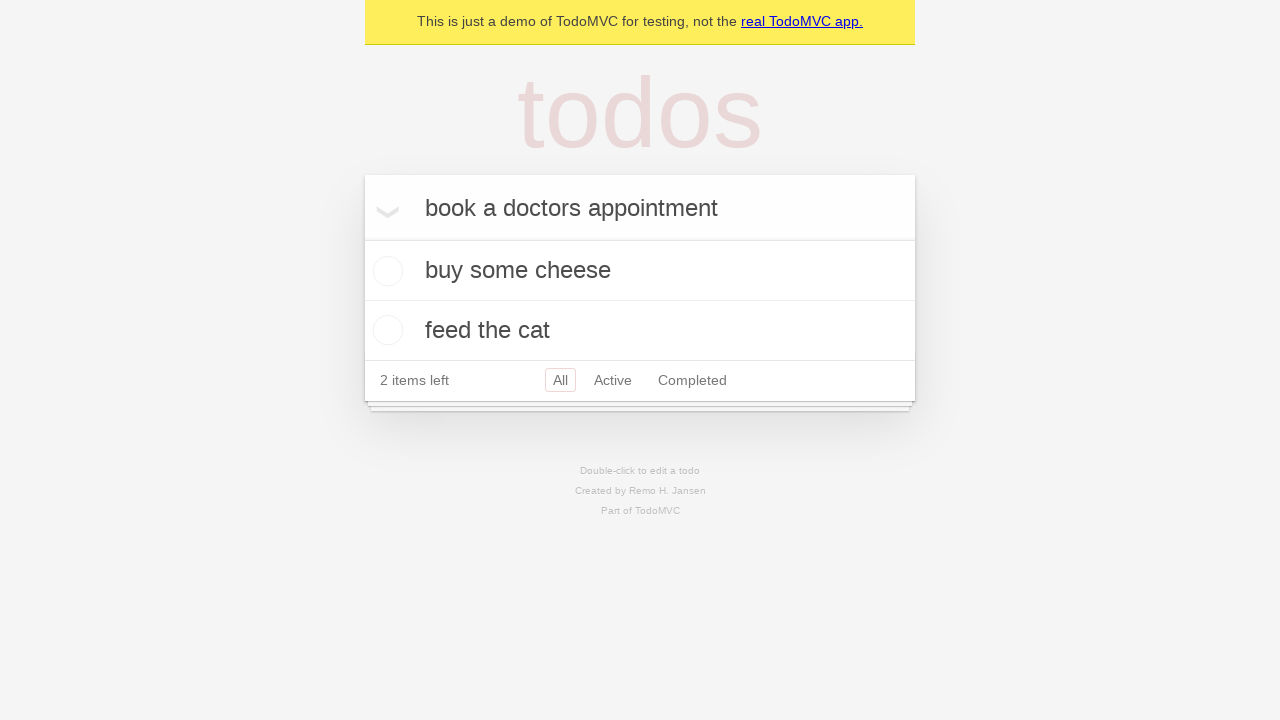

Pressed Enter to create third todo item on internal:attr=[placeholder="What needs to be done?"i]
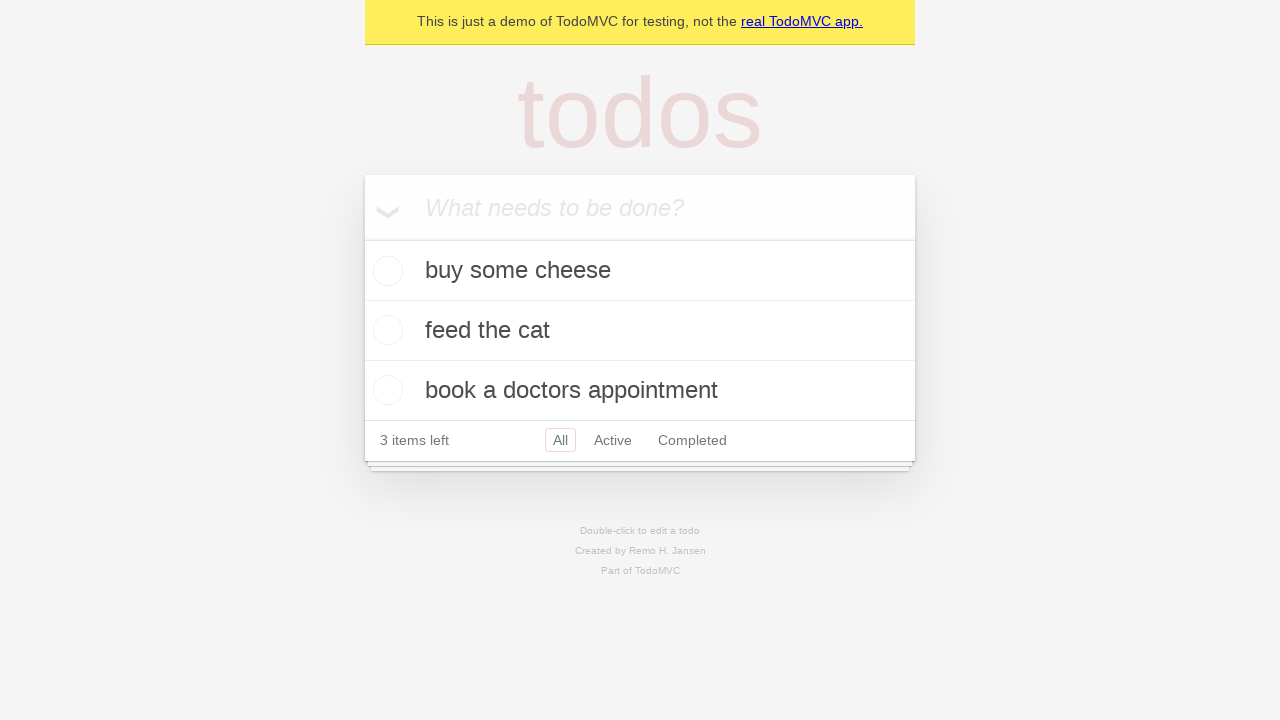

Verified that todo list displays '3 items left' counter
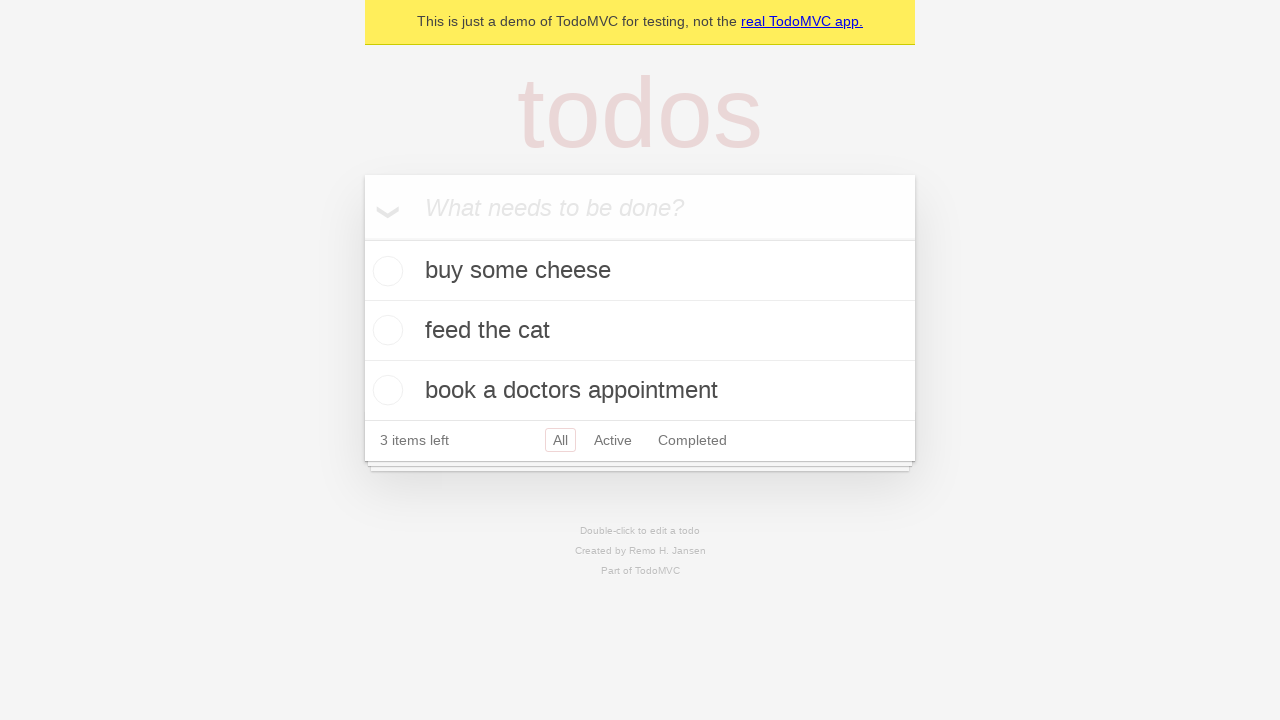

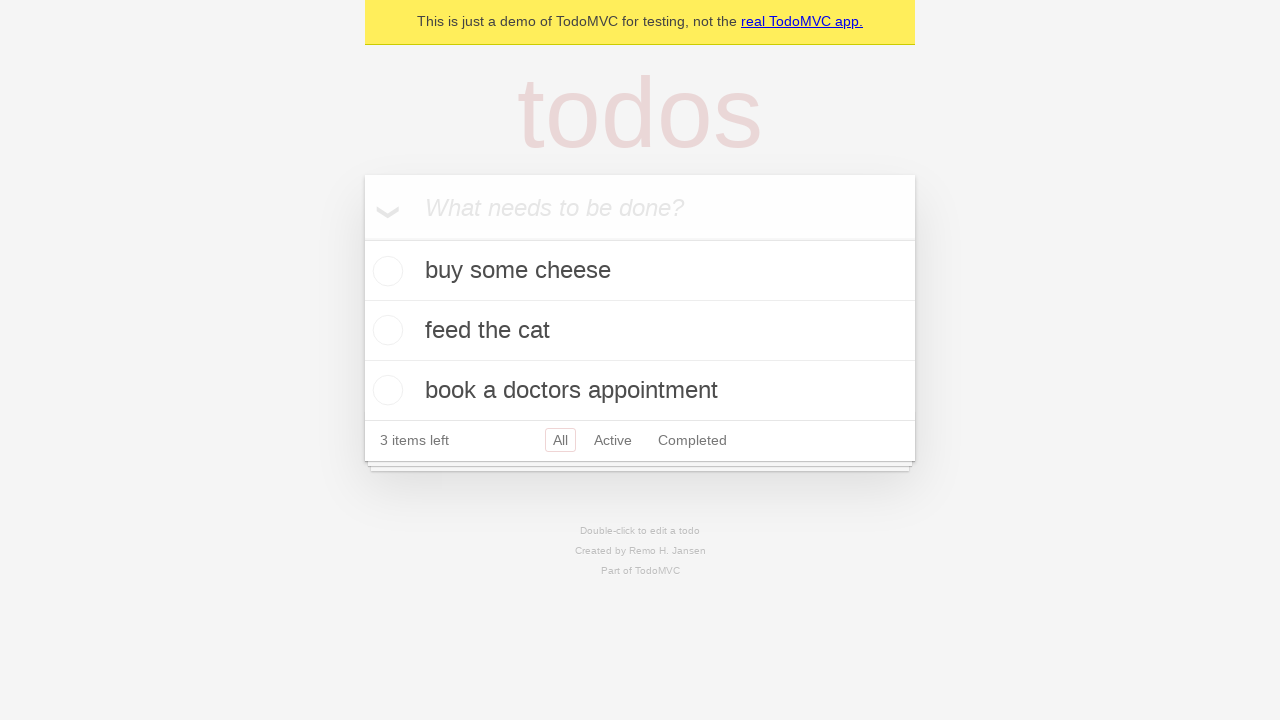